Tests file upload functionality by sending a file path to the file input field, submitting the form, and verifying the uploaded filename is displayed on the confirmation page.

Starting URL: http://the-internet.herokuapp.com/upload

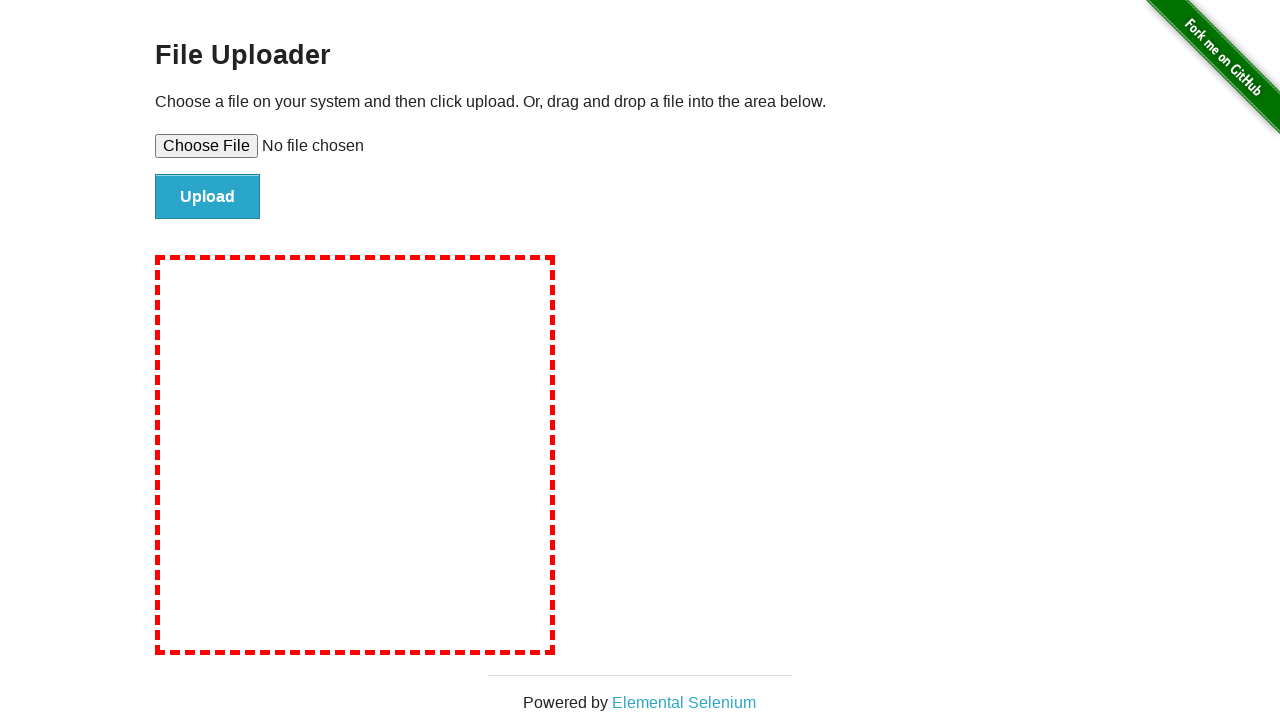

Created temporary test file at /tmp/test-upload-file.txt
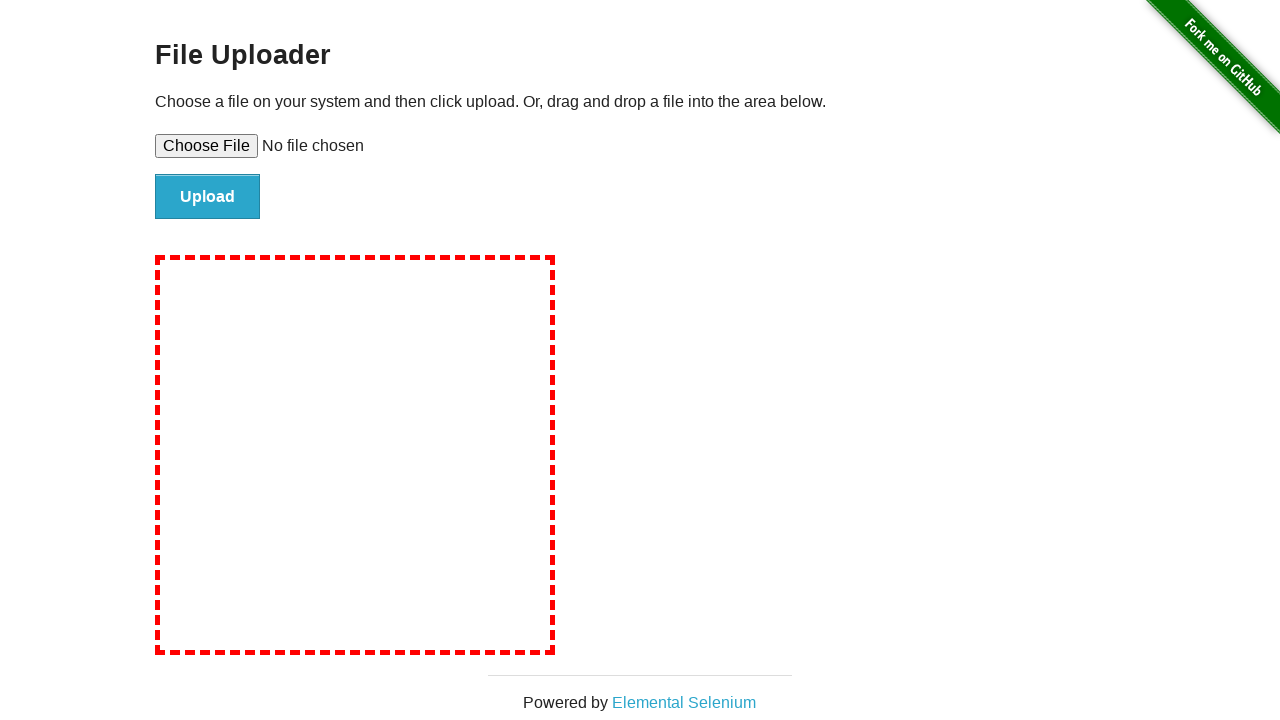

Set file input field with test file path
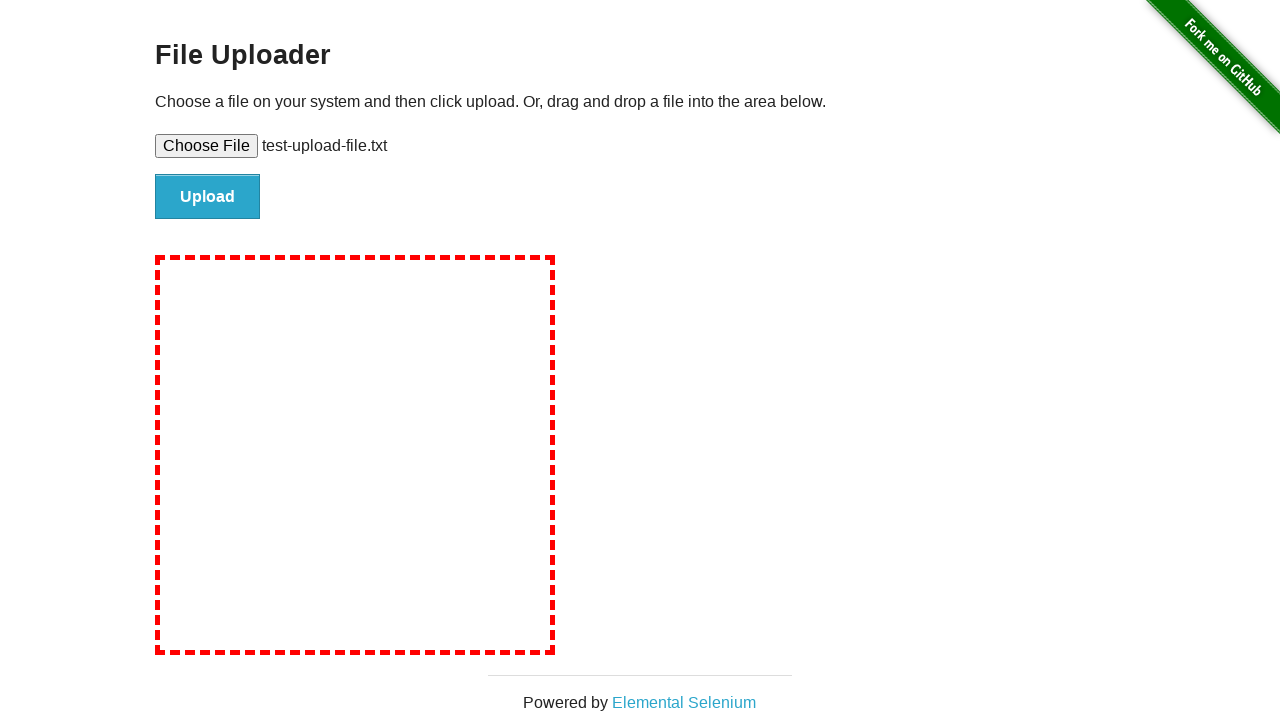

Clicked file upload submit button at (208, 197) on #file-submit
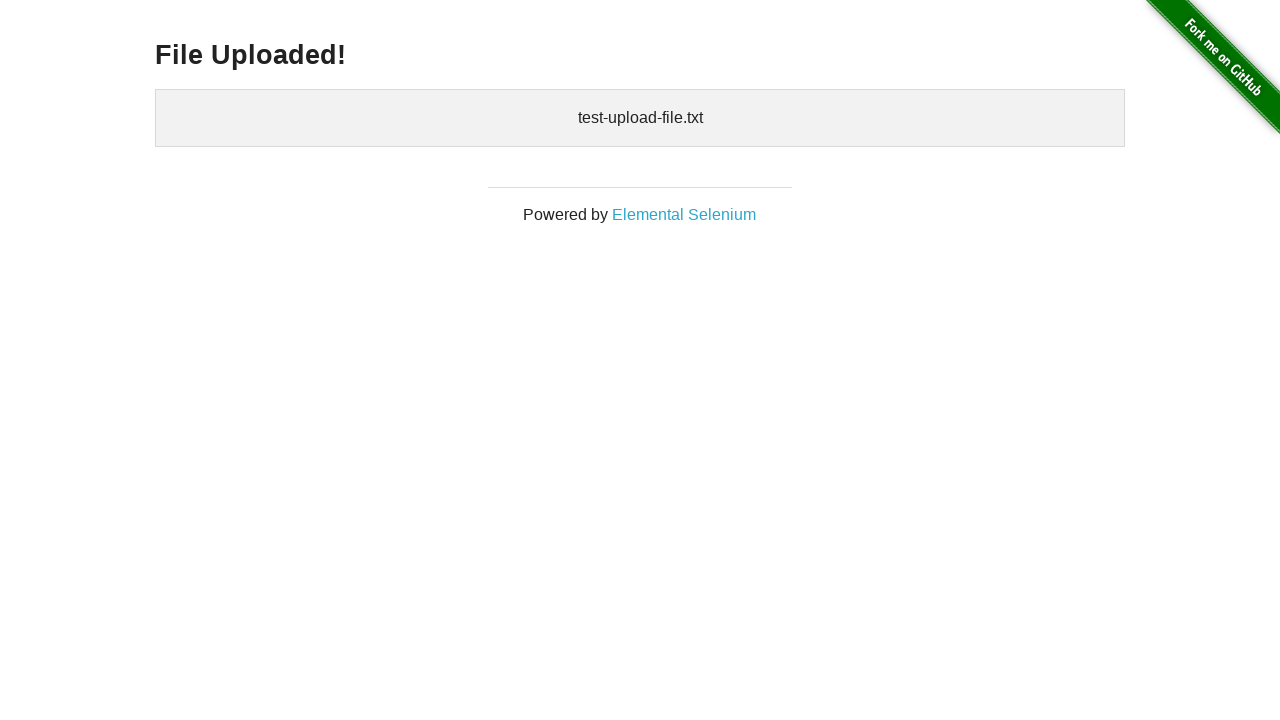

Upload confirmation page loaded with uploaded file details
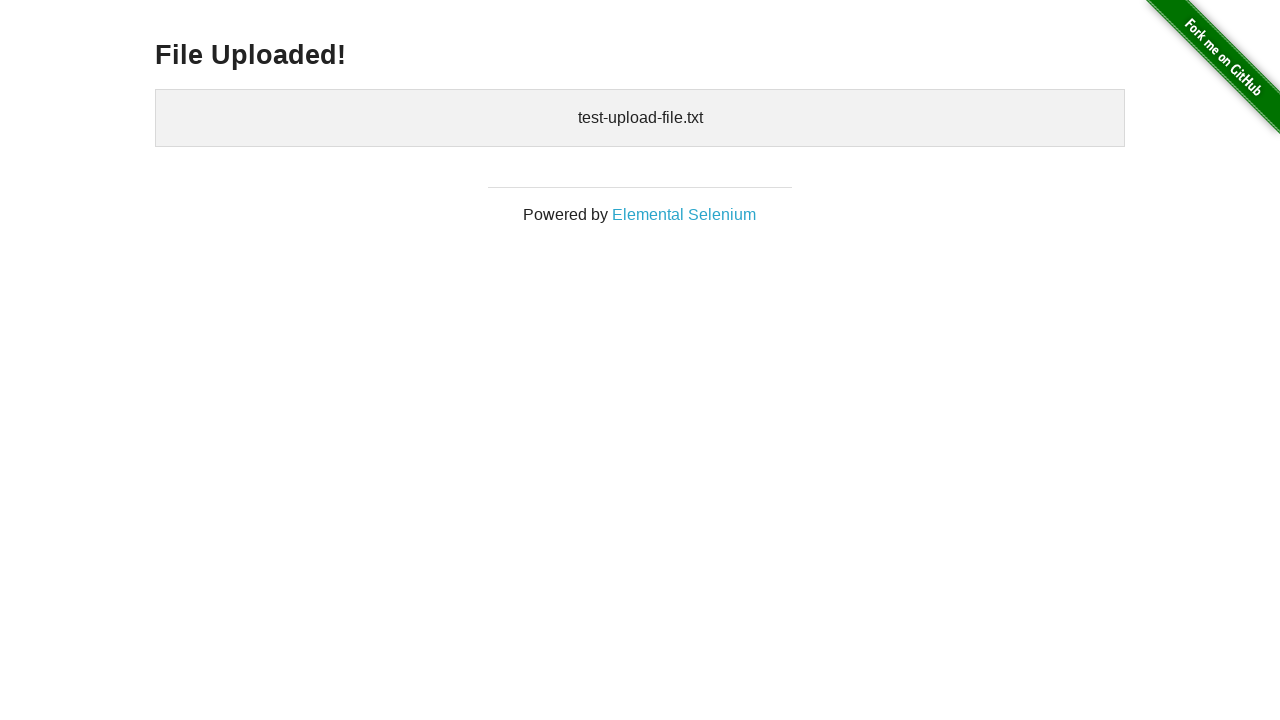

Cleaned up temporary test file
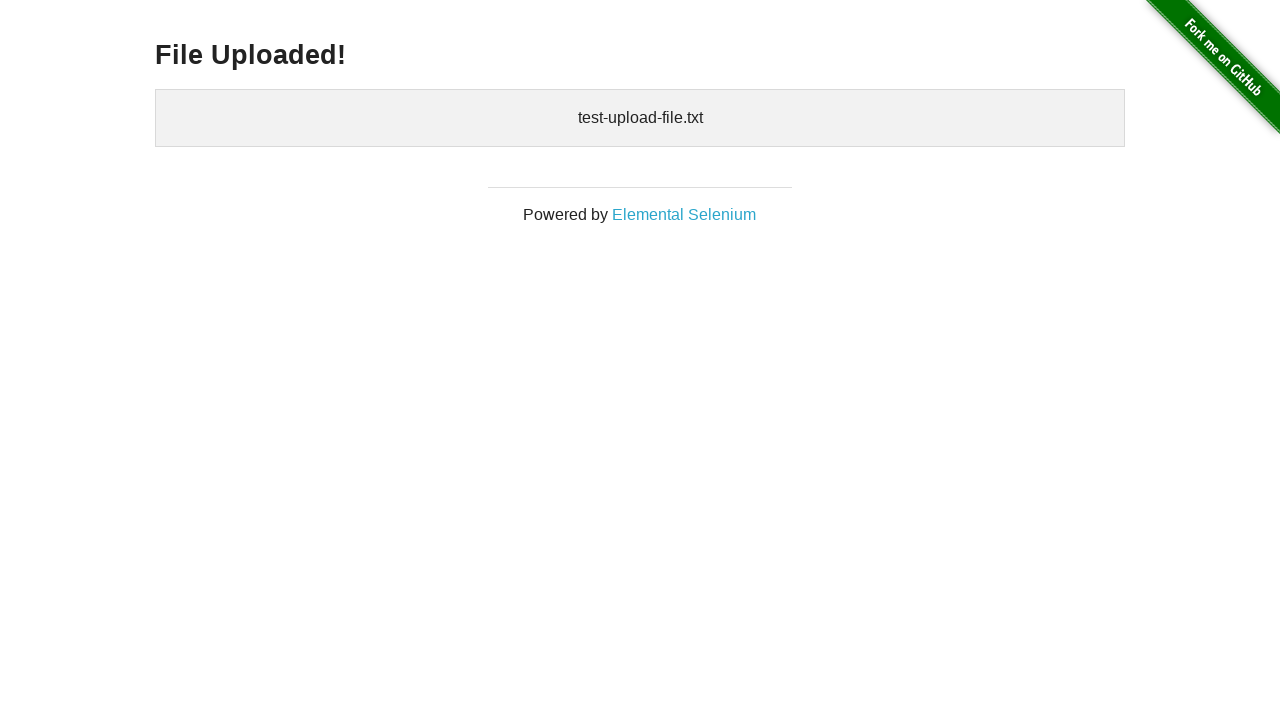

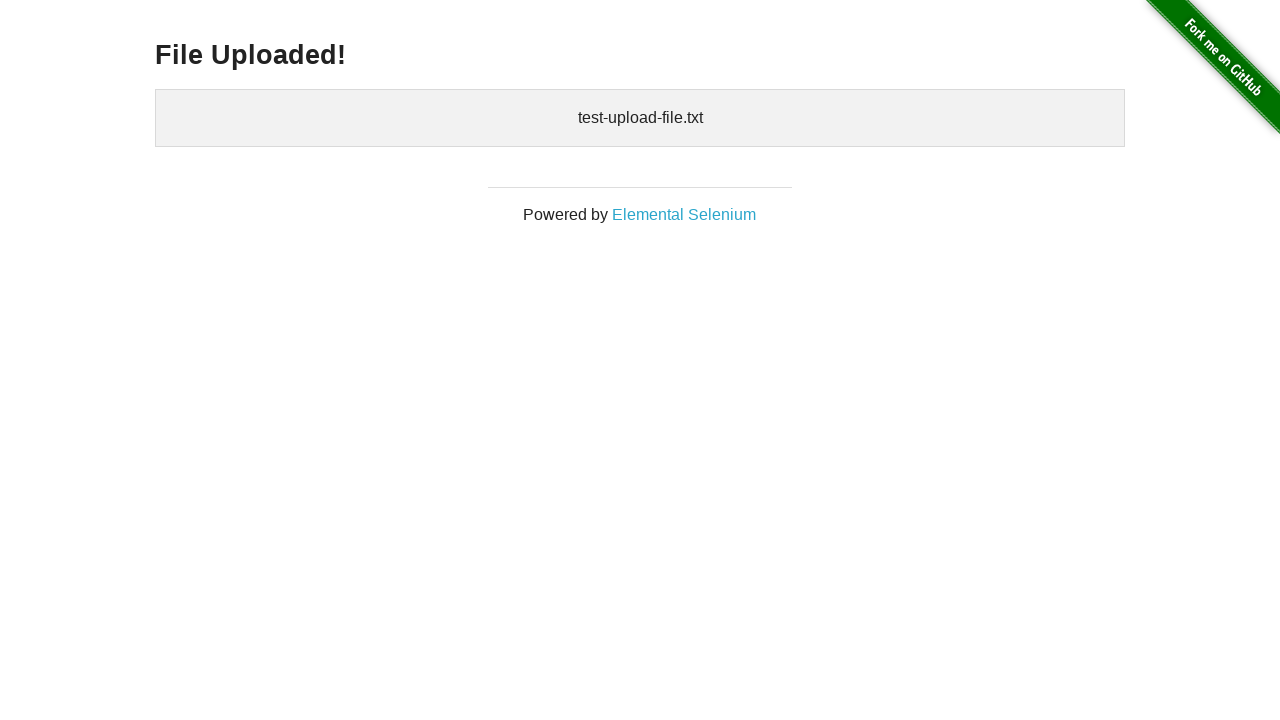